Tests right-click functionality by right-clicking a button and verifying the success message appears

Starting URL: https://demoqa.com/buttons

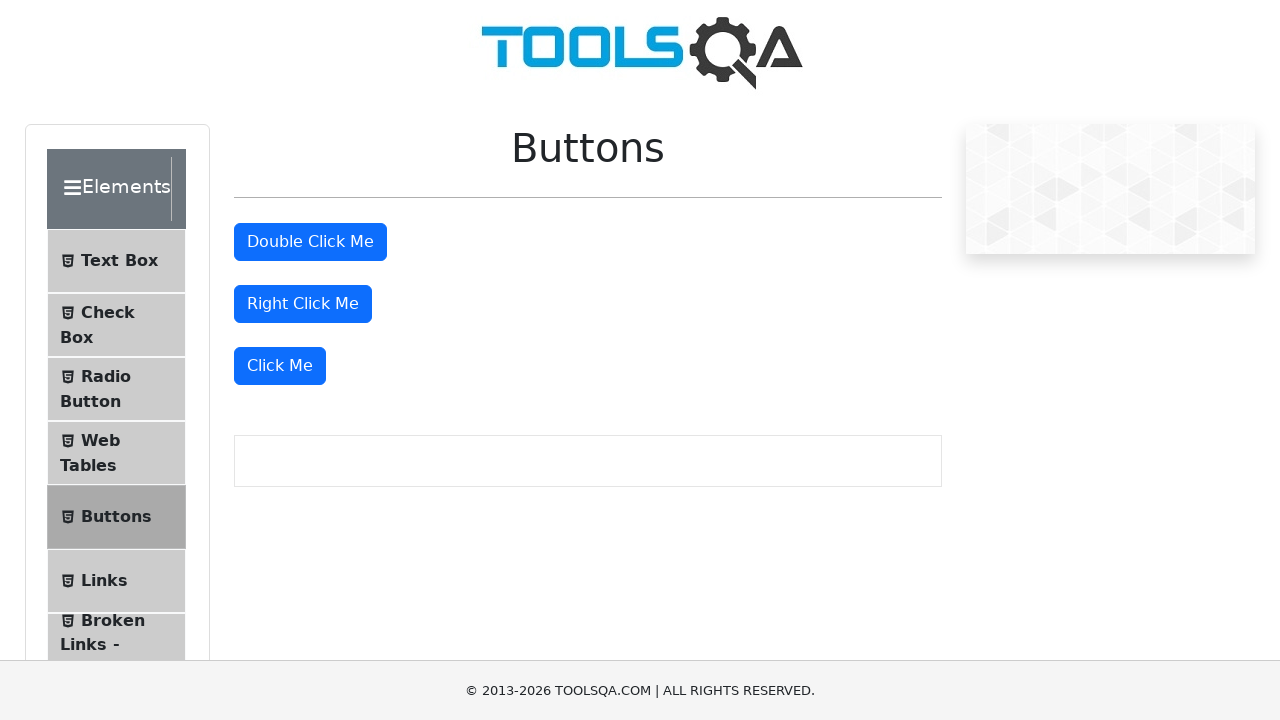

Right-clicked the button element at (303, 304) on #rightClickBtn
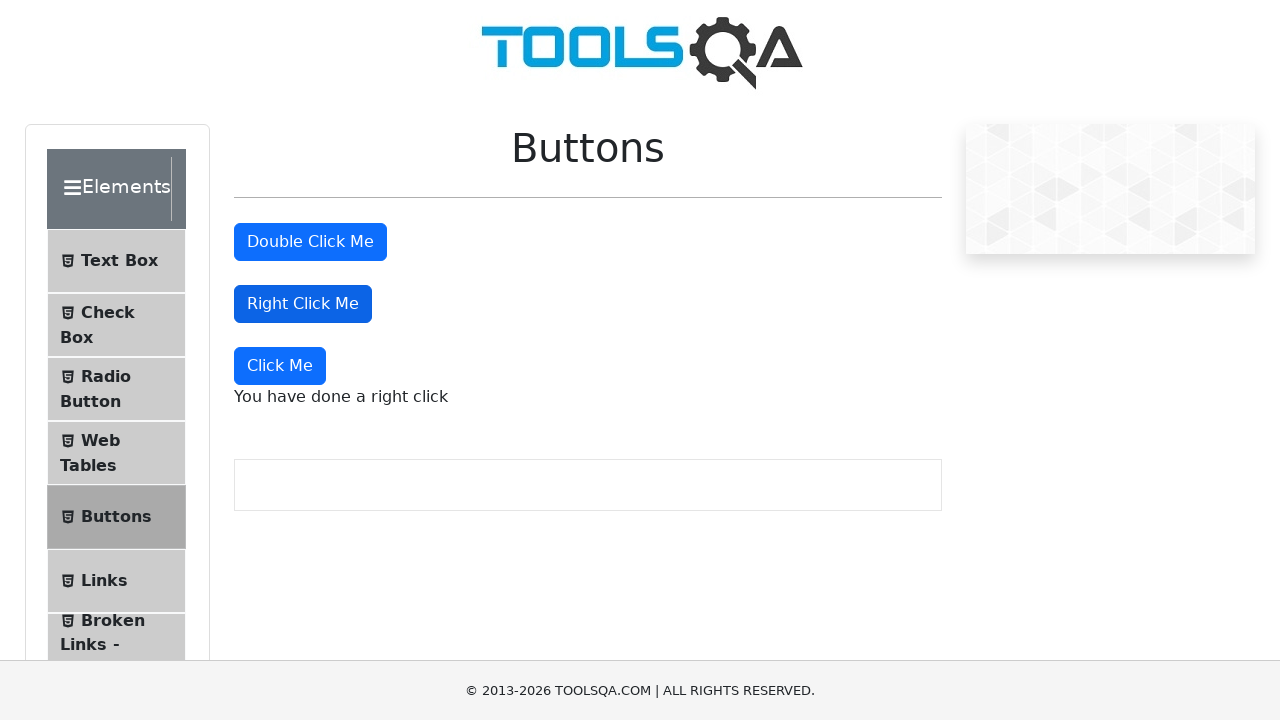

Right-click success message appeared
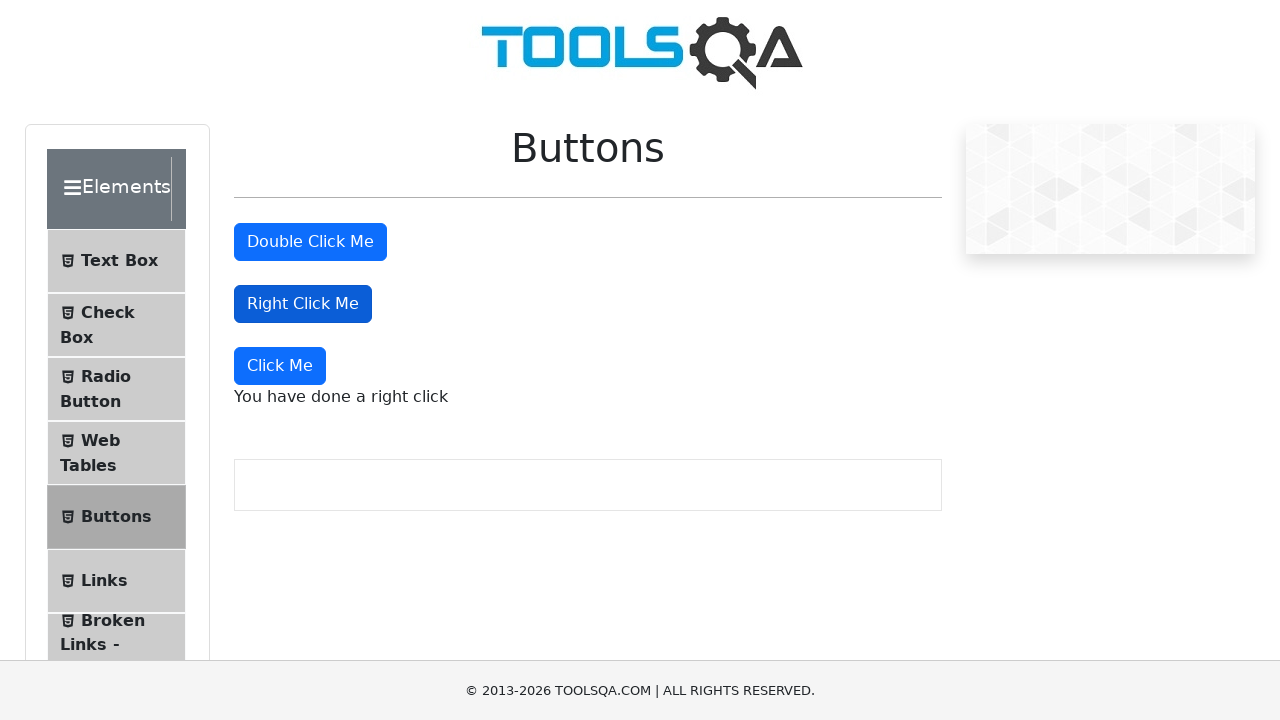

Located the success message element
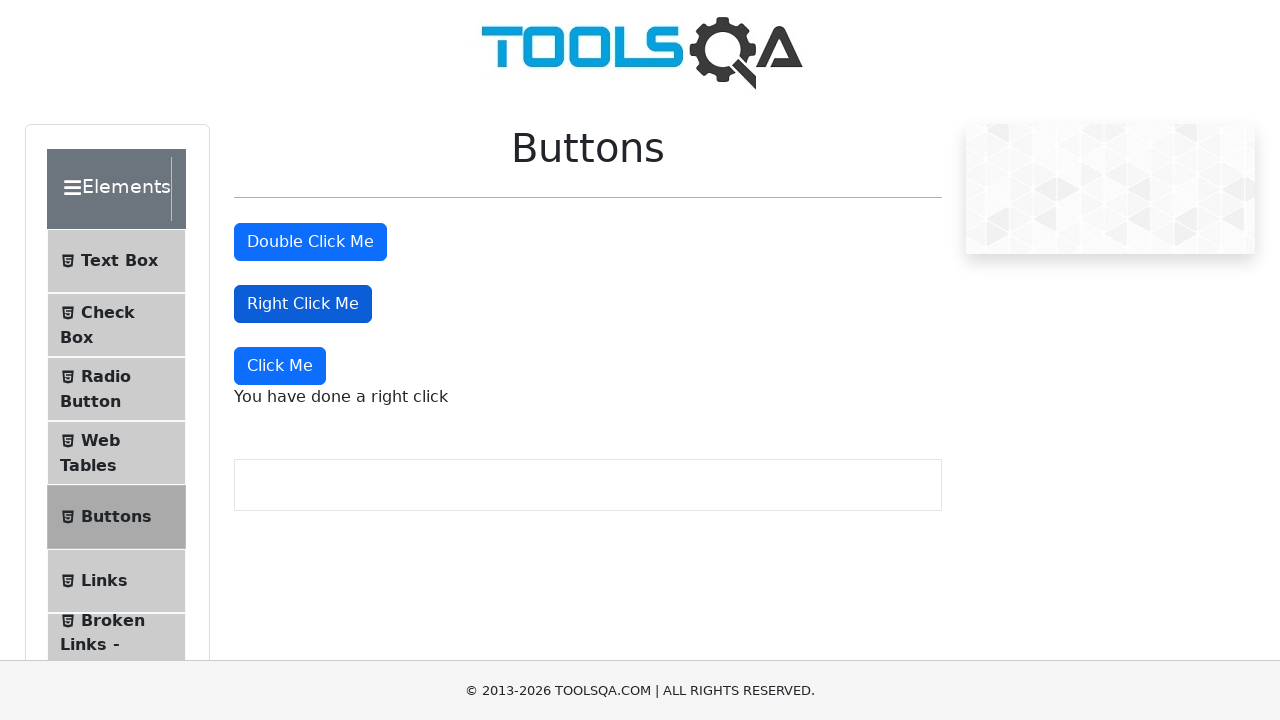

Verified success message is visible
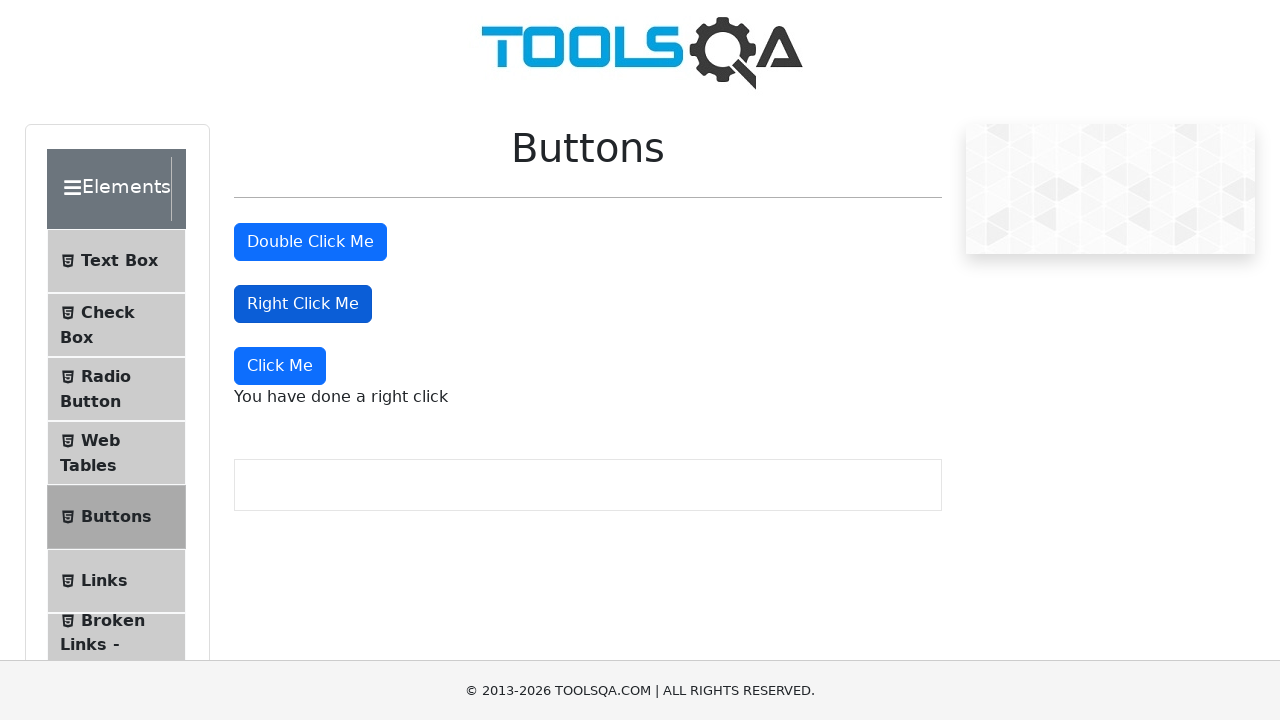

Verified success message text contains 'You have done a right click'
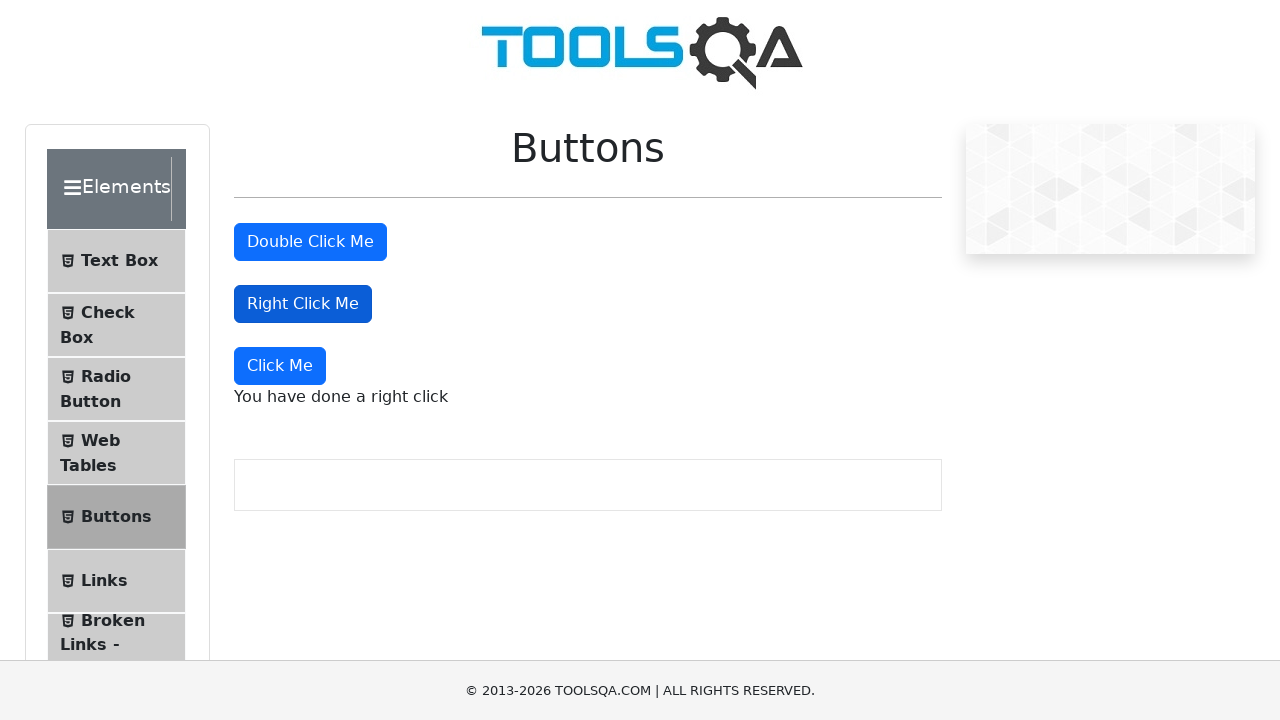

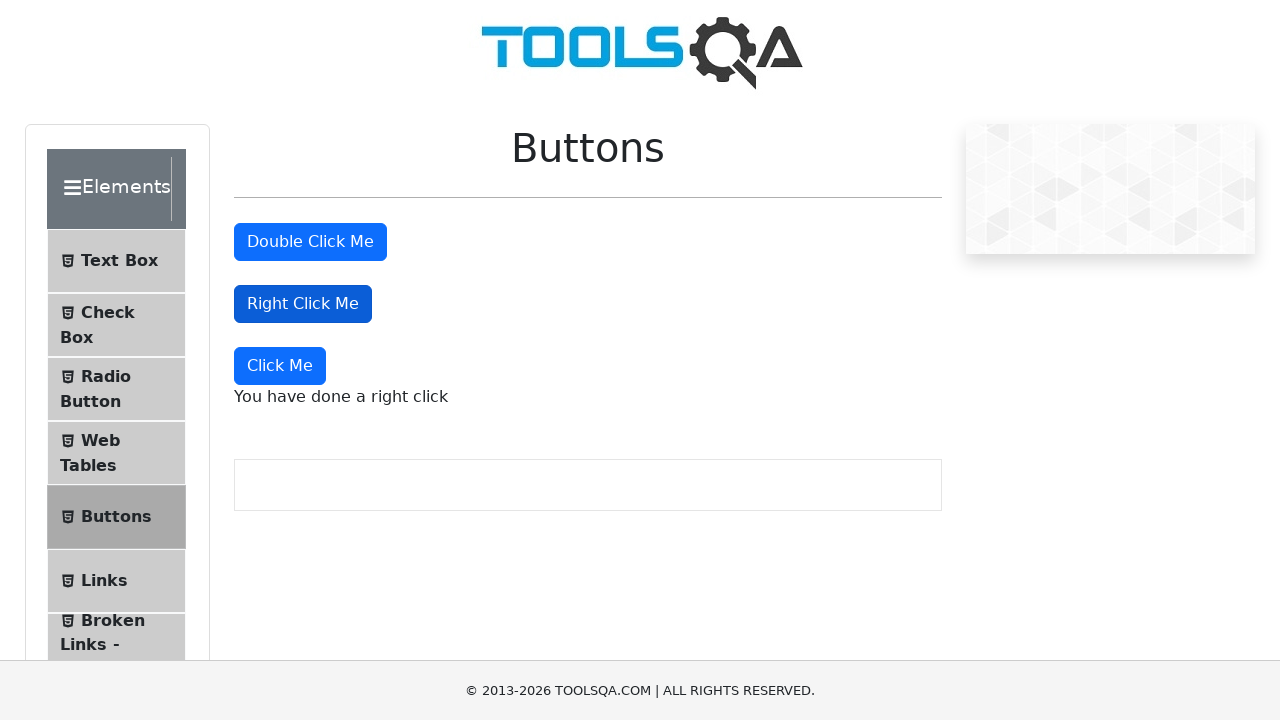